Navigates to an automation practice page and retrieves the page title

Starting URL: https://rahulshettyacademy.com/AutomationPractice/

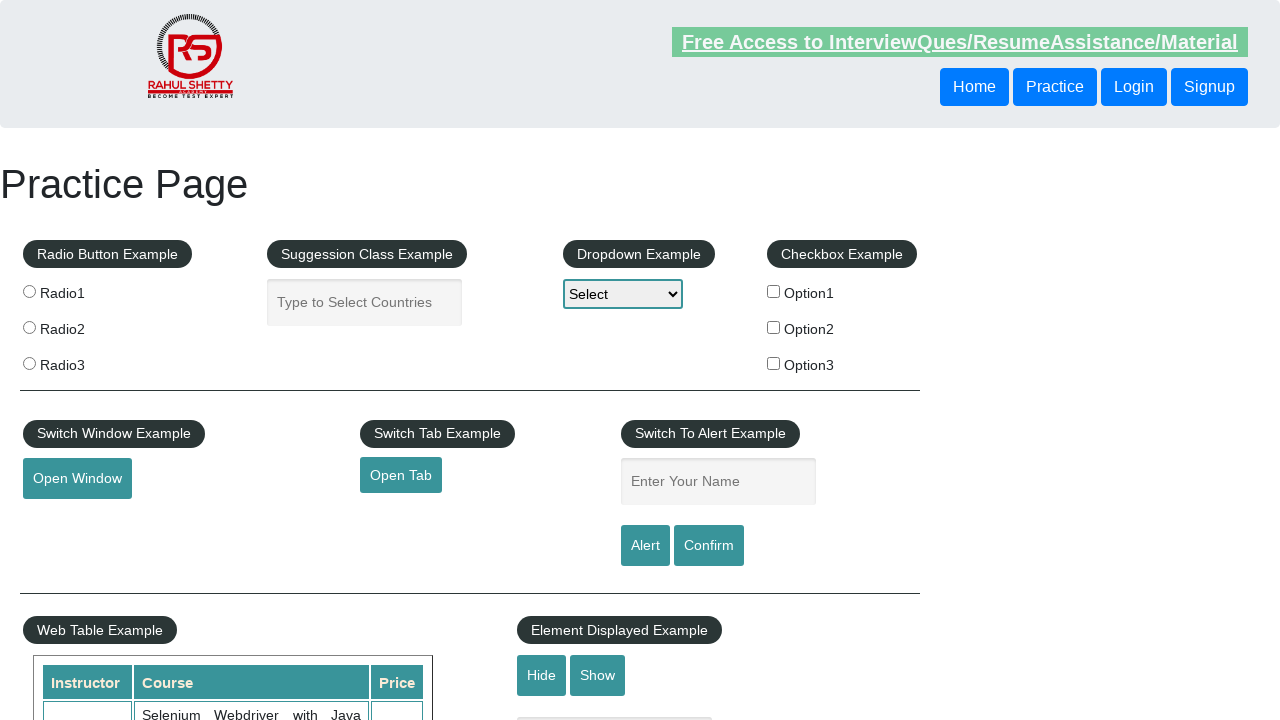

Retrieved and printed page title from automation practice page
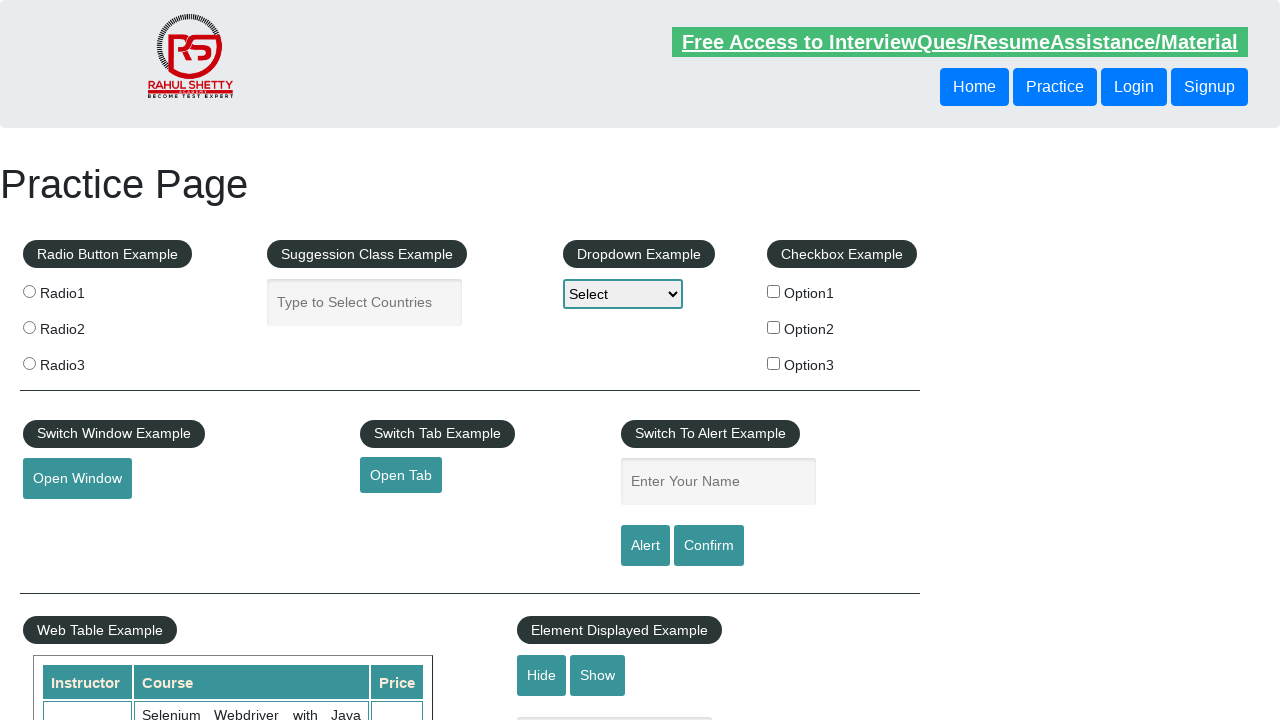

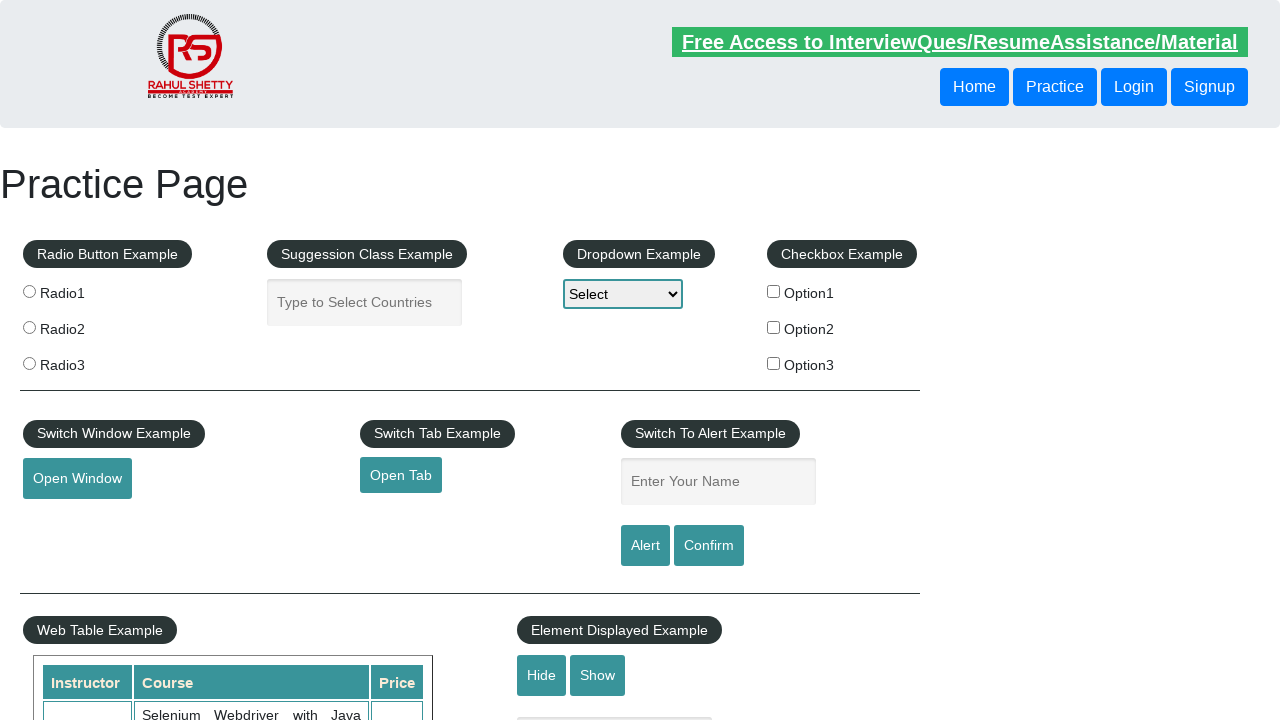